Tests radio button interaction by selecting the second radio option

Starting URL: https://www.selenium.dev/selenium/web/web-form.html

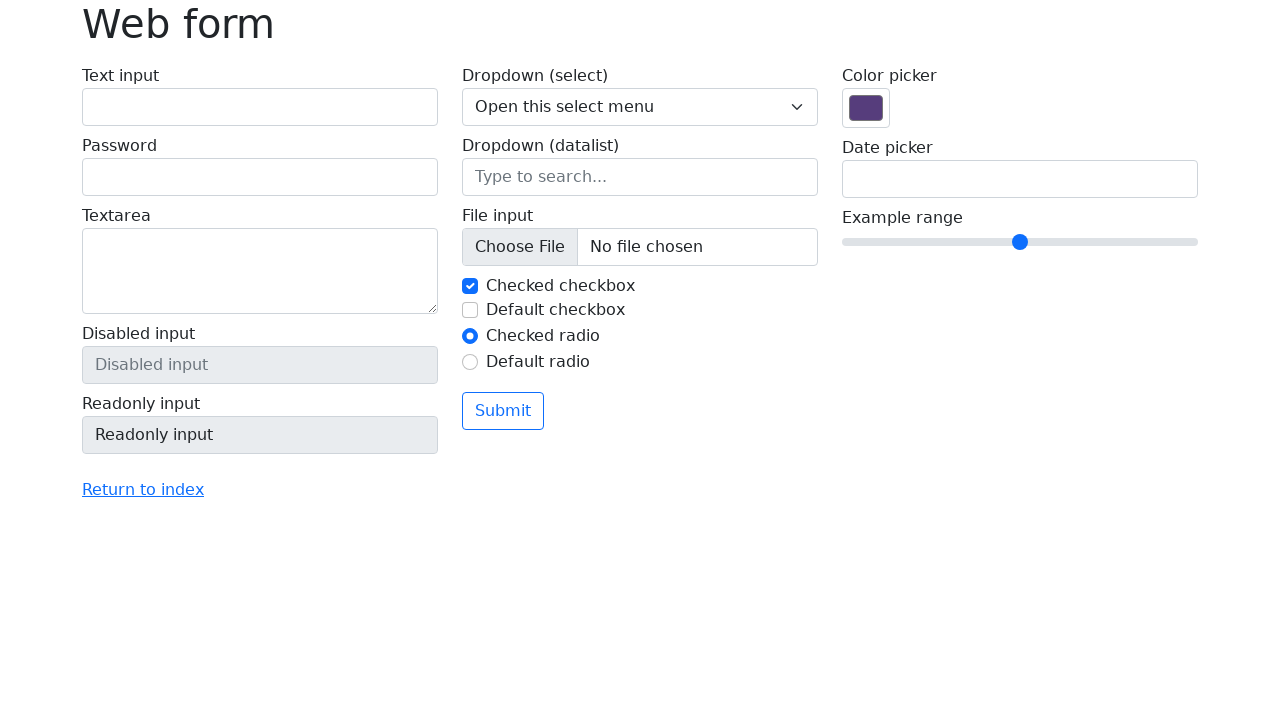

Selected the second radio button option at (470, 362) on #my-radio-2
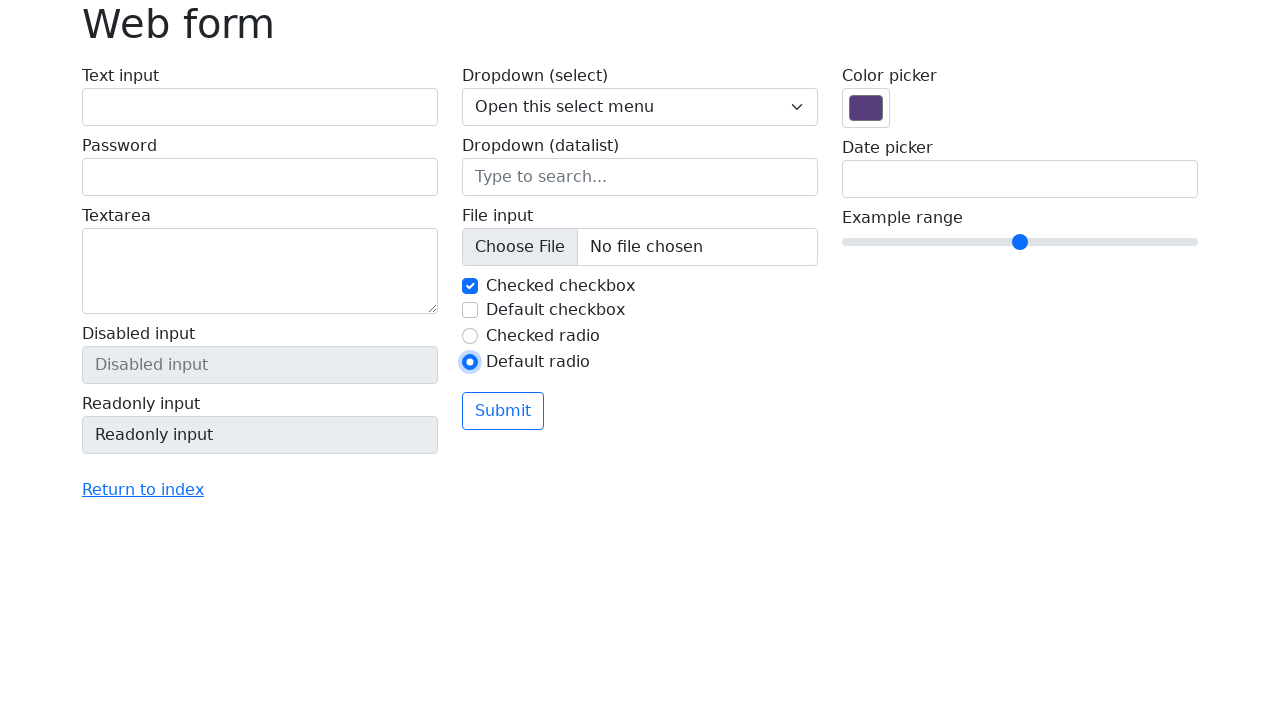

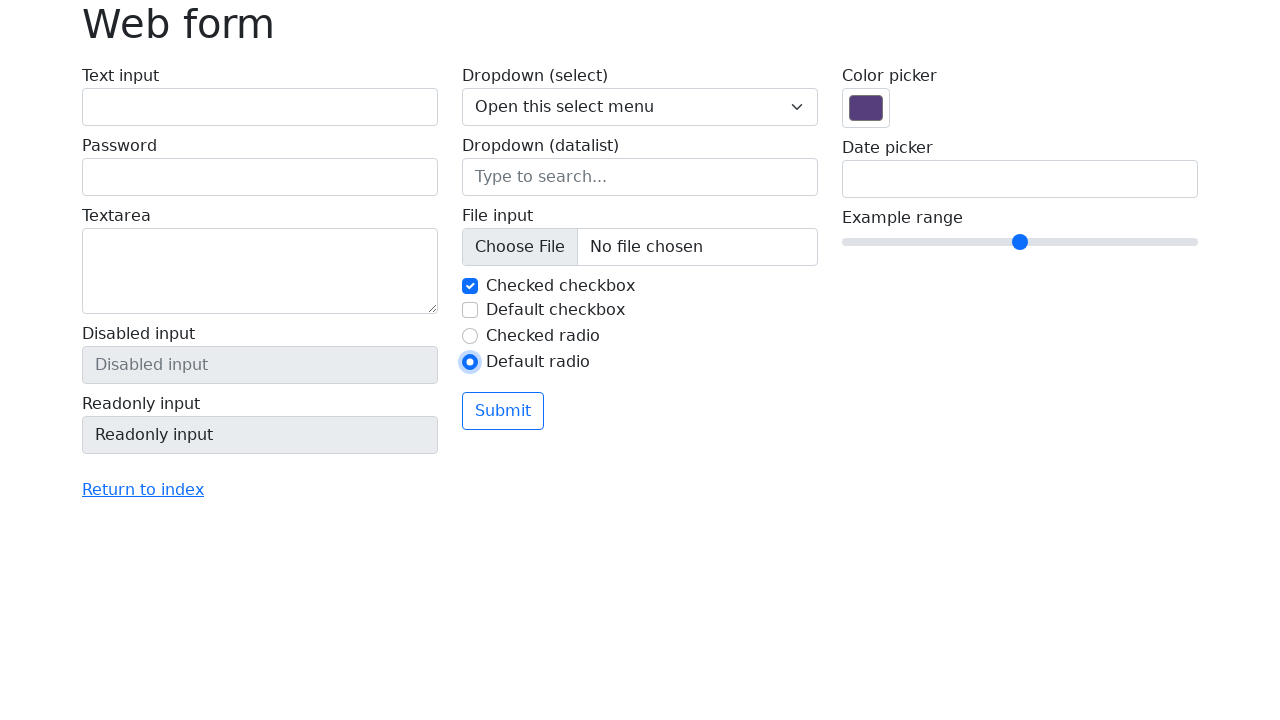